Translates text to a specified target language (German) using LibreTranslate by entering source text, selecting the target language from dropdown, and retrieving the result.

Starting URL: https://libretranslate.com

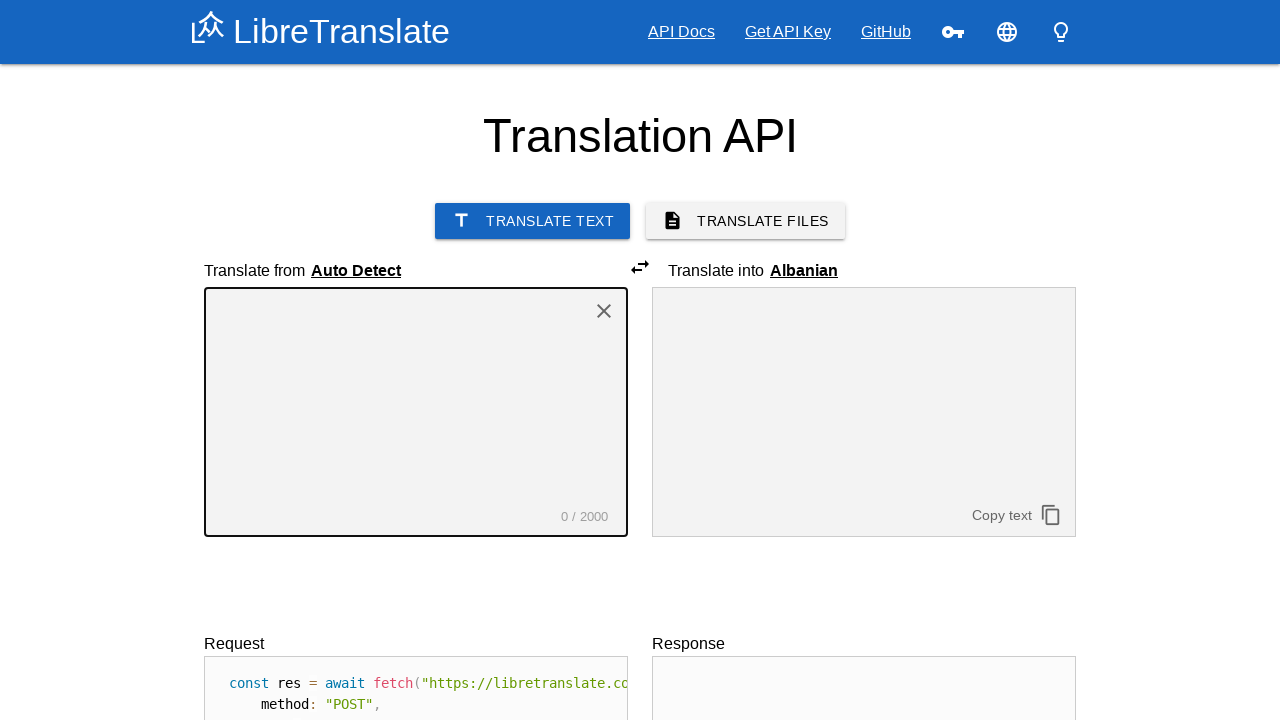

Source textarea became visible
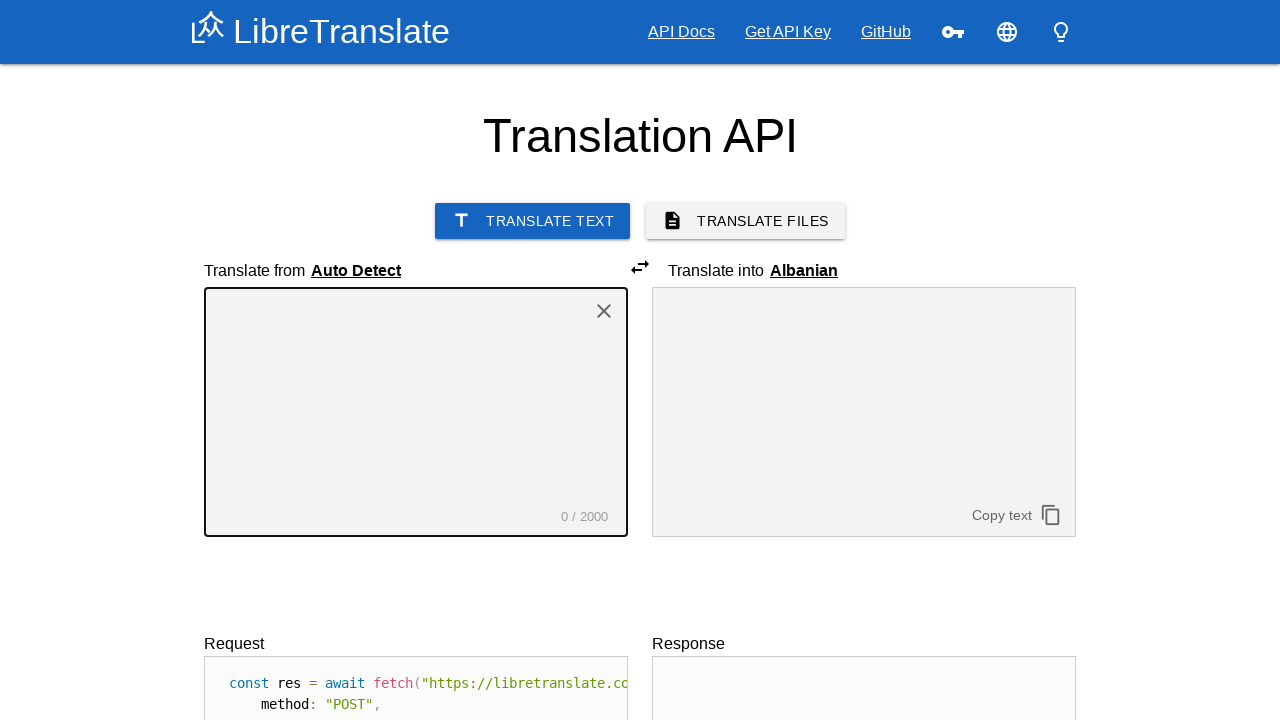

Cleared source textarea on #textarea1
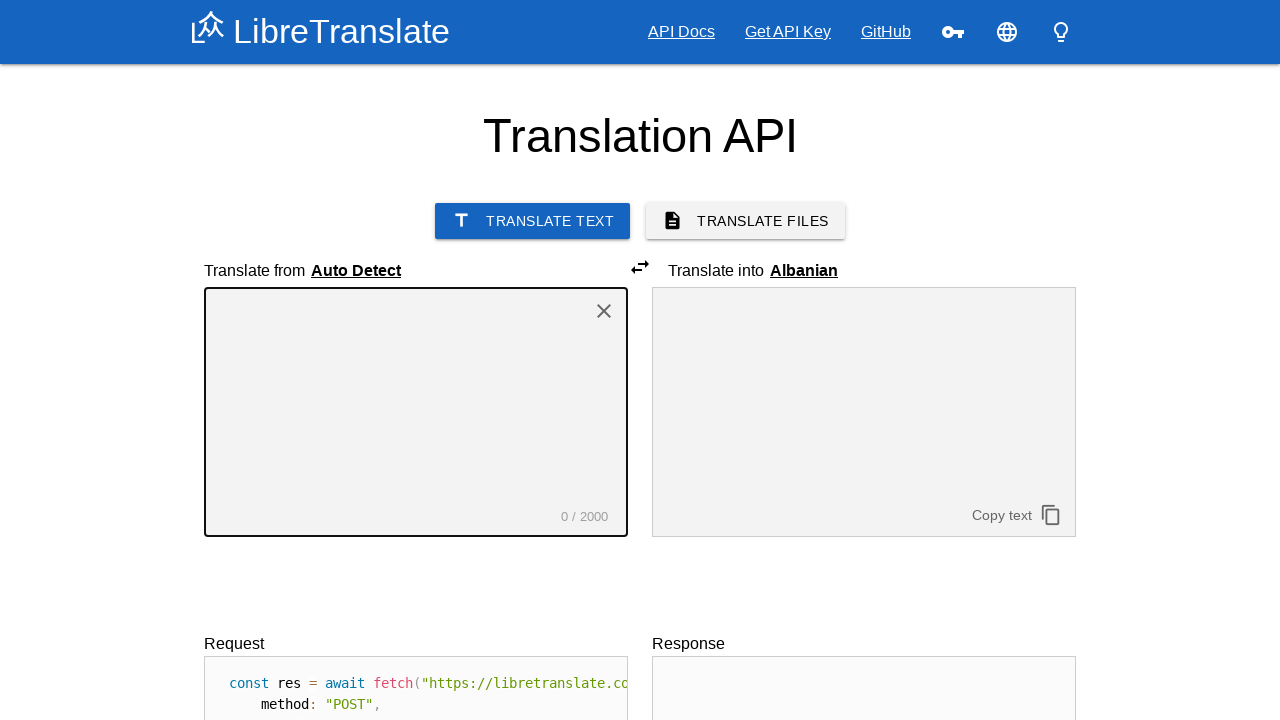

Entered source text 'This is a test message for translation' in source textarea on #textarea1
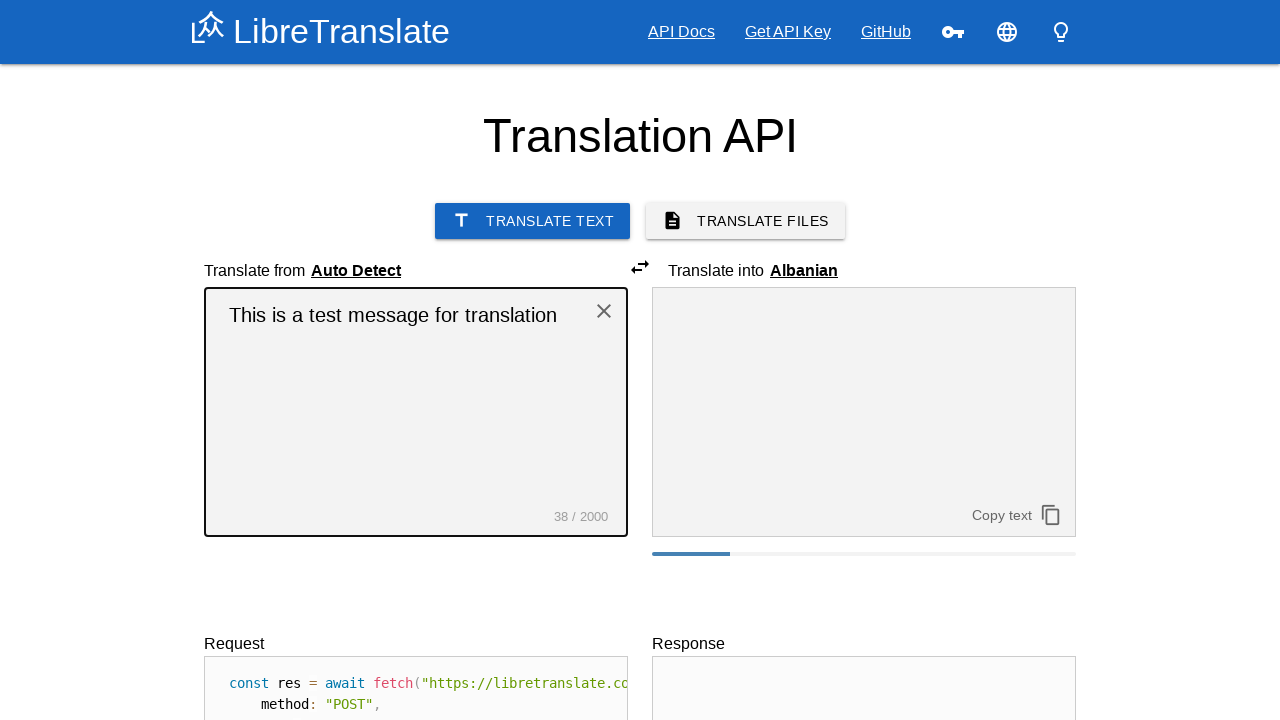

Target language dropdown became visible
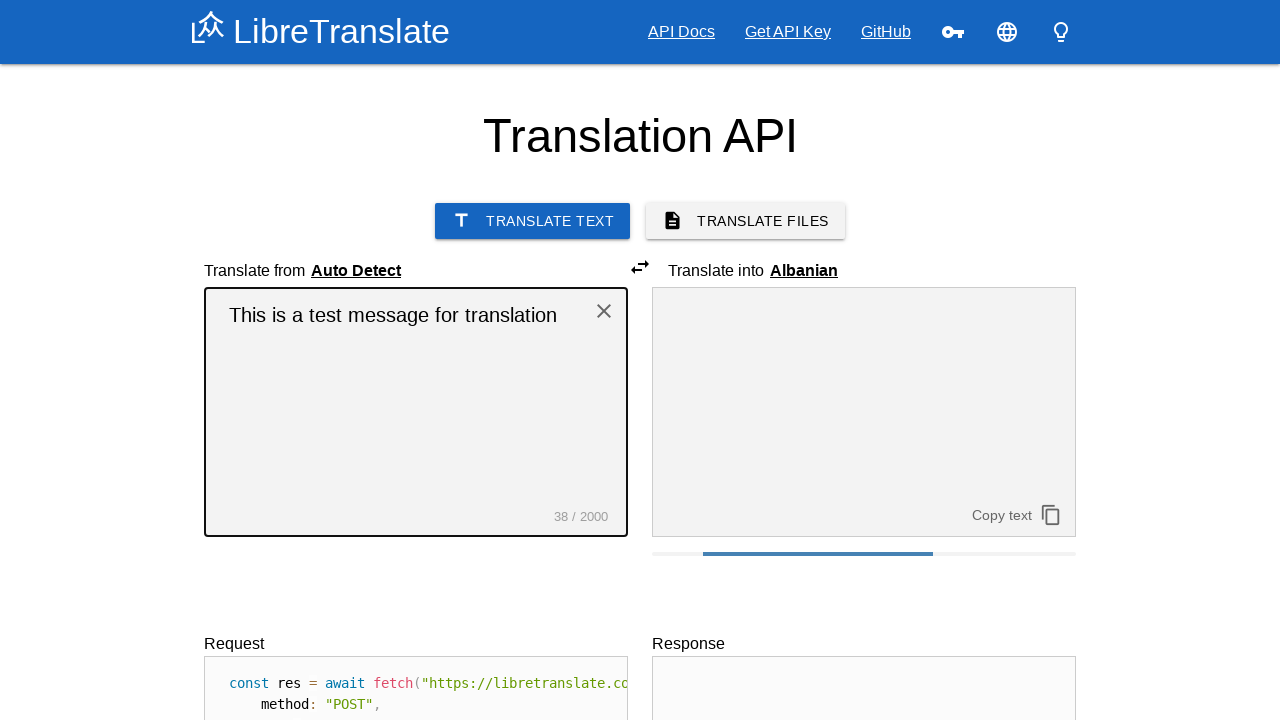

Selected German (de) as target language from dropdown on select.browser-default >> nth=1
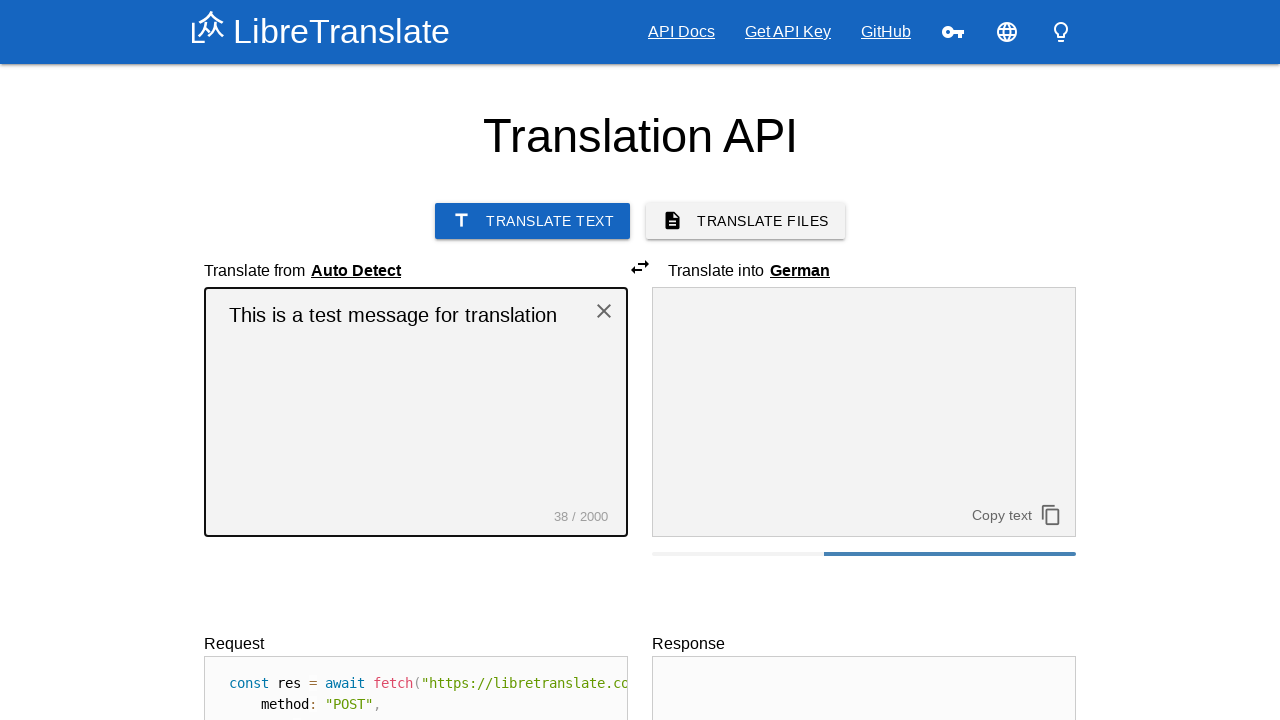

Result textarea became visible
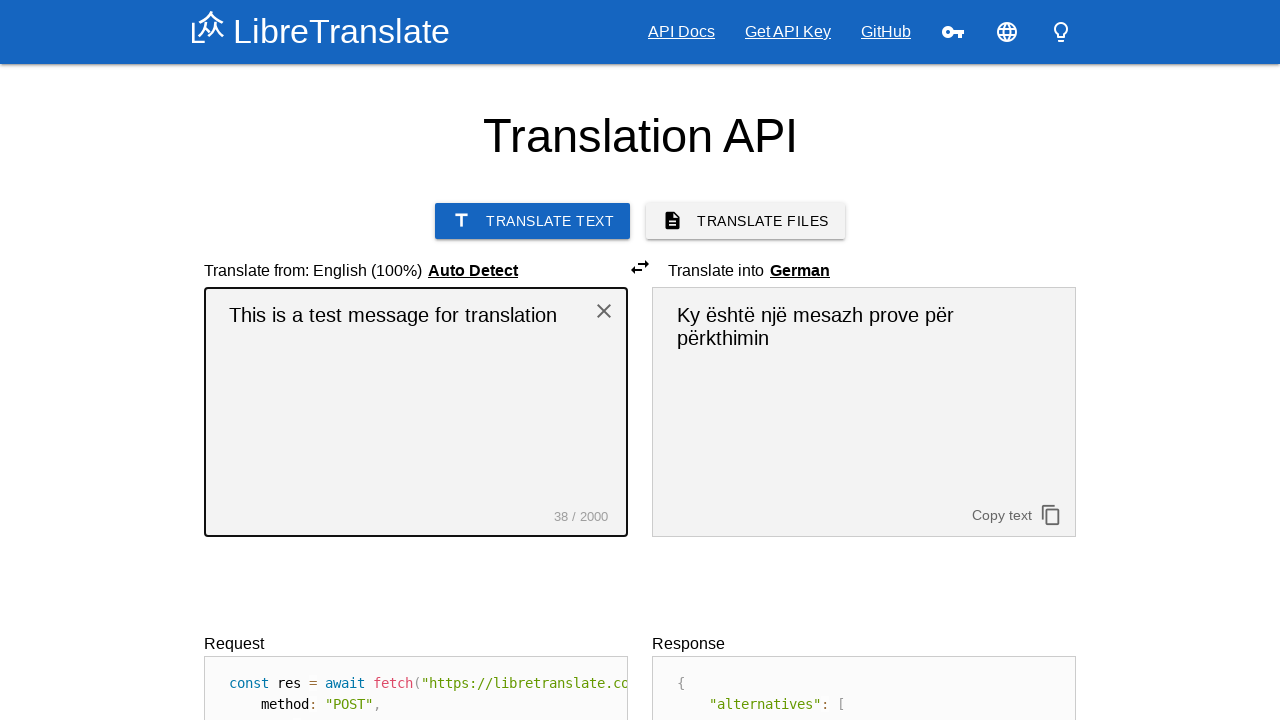

Waited 2 seconds for translation to complete
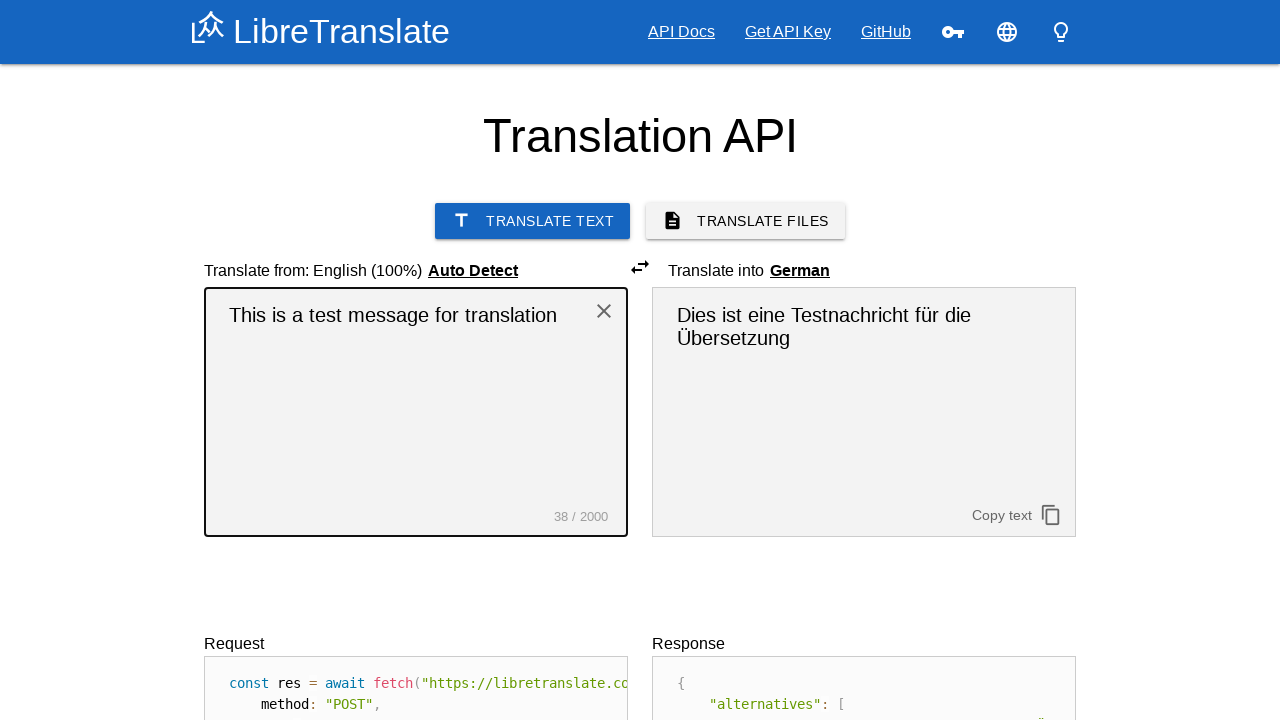

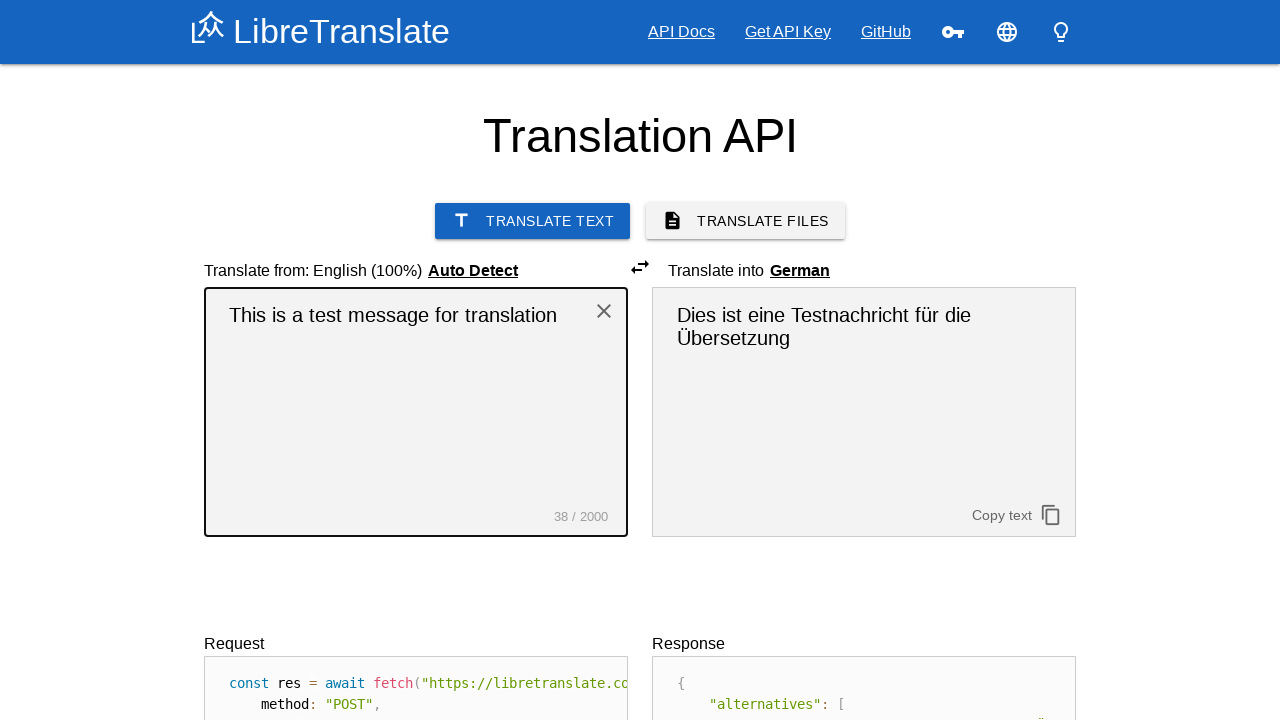